Tests e-commerce site functionality by searching for a product, navigating back, and scrolling through the page

Starting URL: https://ecommerce-playground.lambdatest.io/

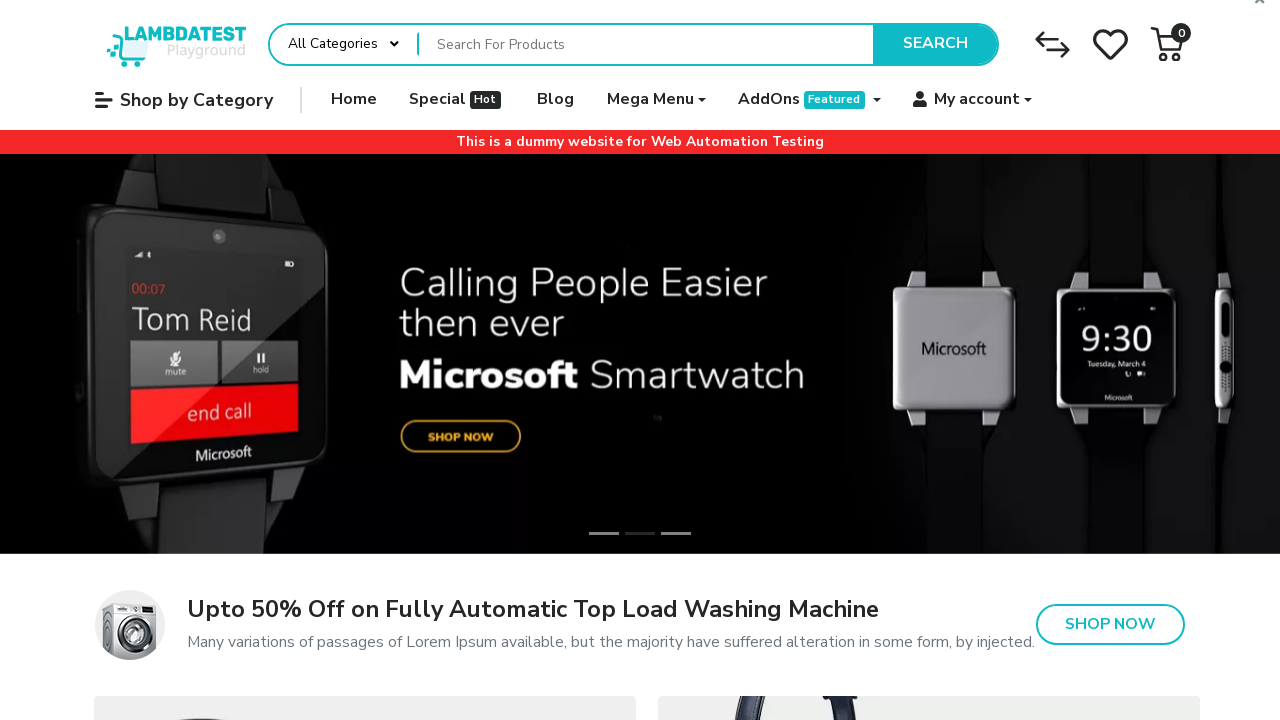

Filled search box with 'Phone' on input[name='search']
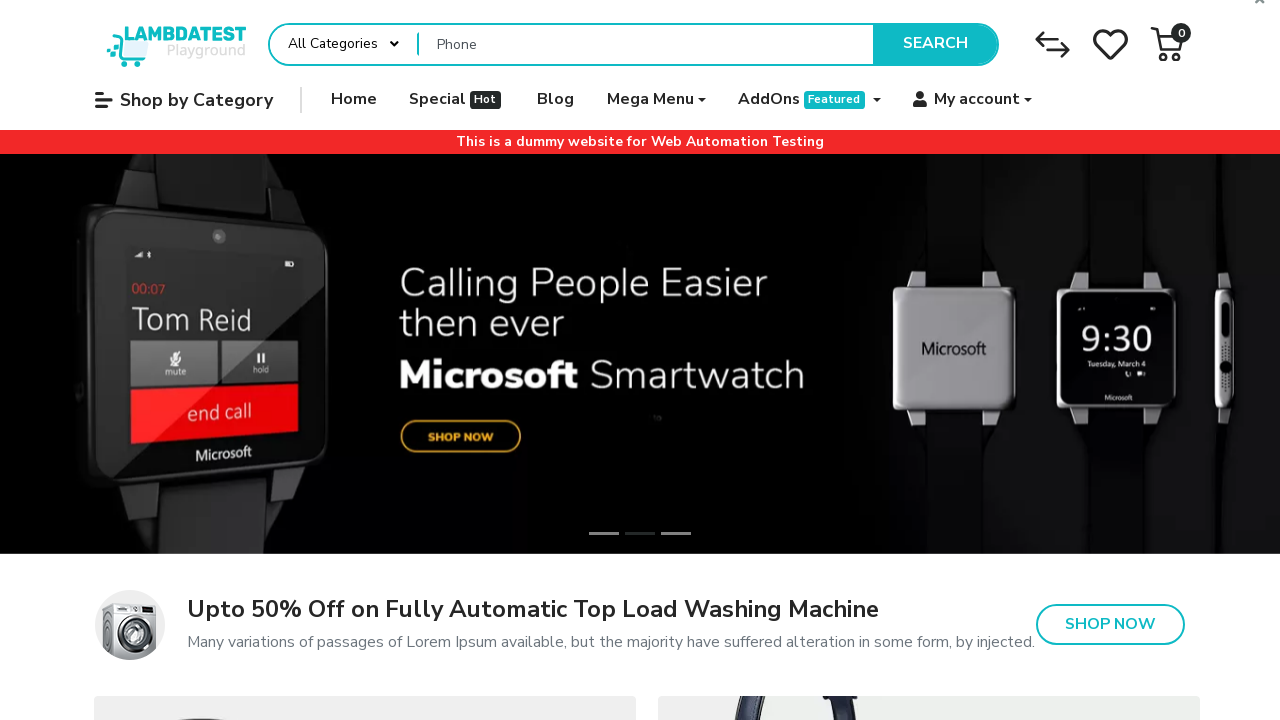

Clicked search button to search for Phone at (935, 44) on button.type-text
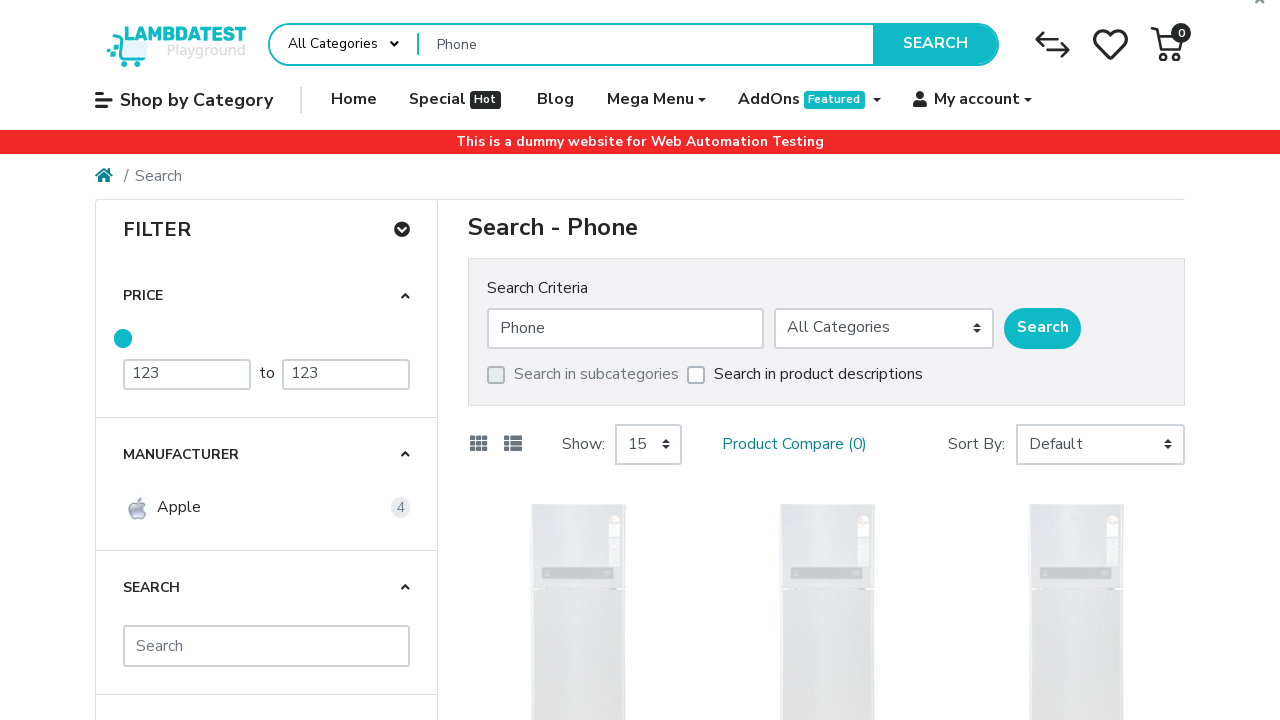

Navigated back to previous page
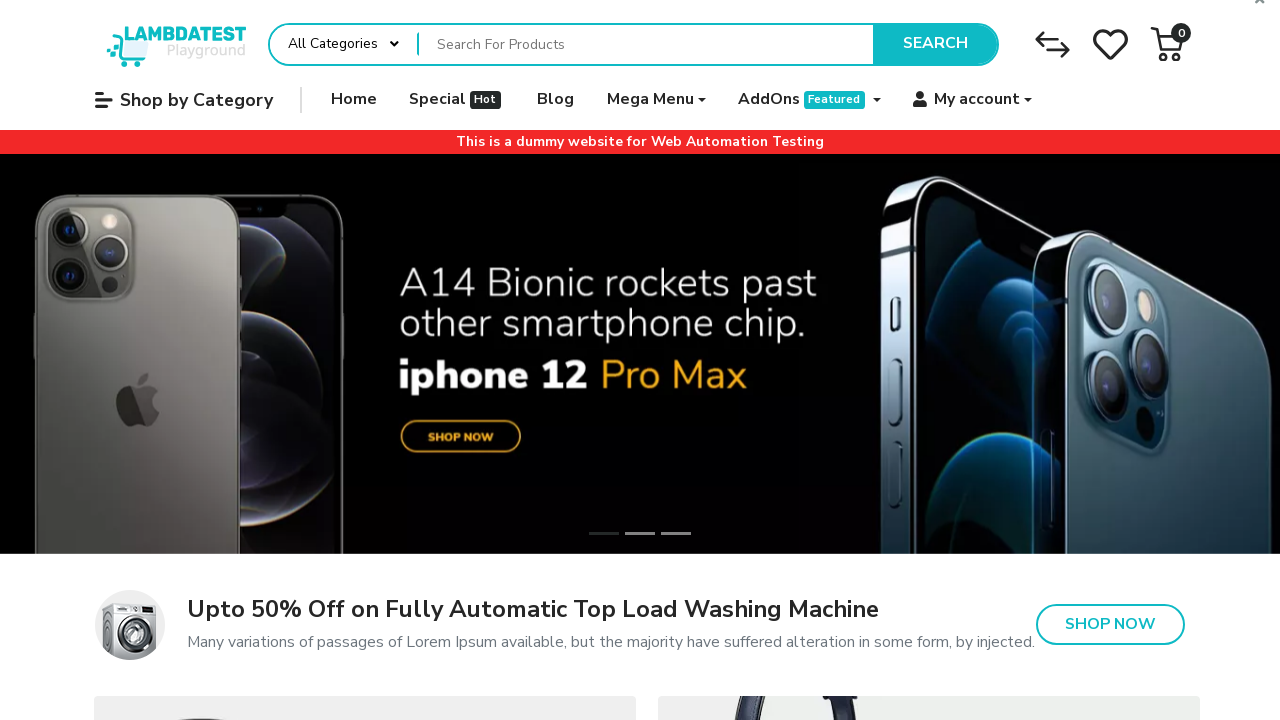

Scrolled down the page by 700 pixels
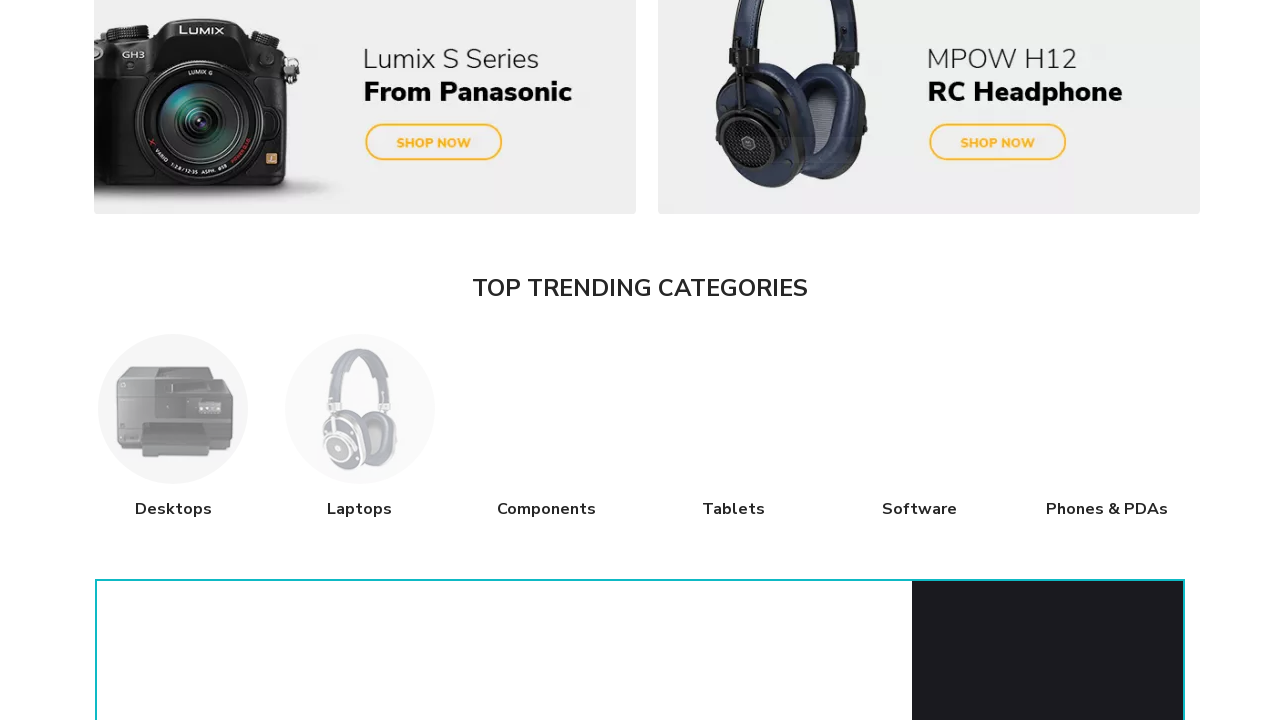

Scrolled to bottom of page
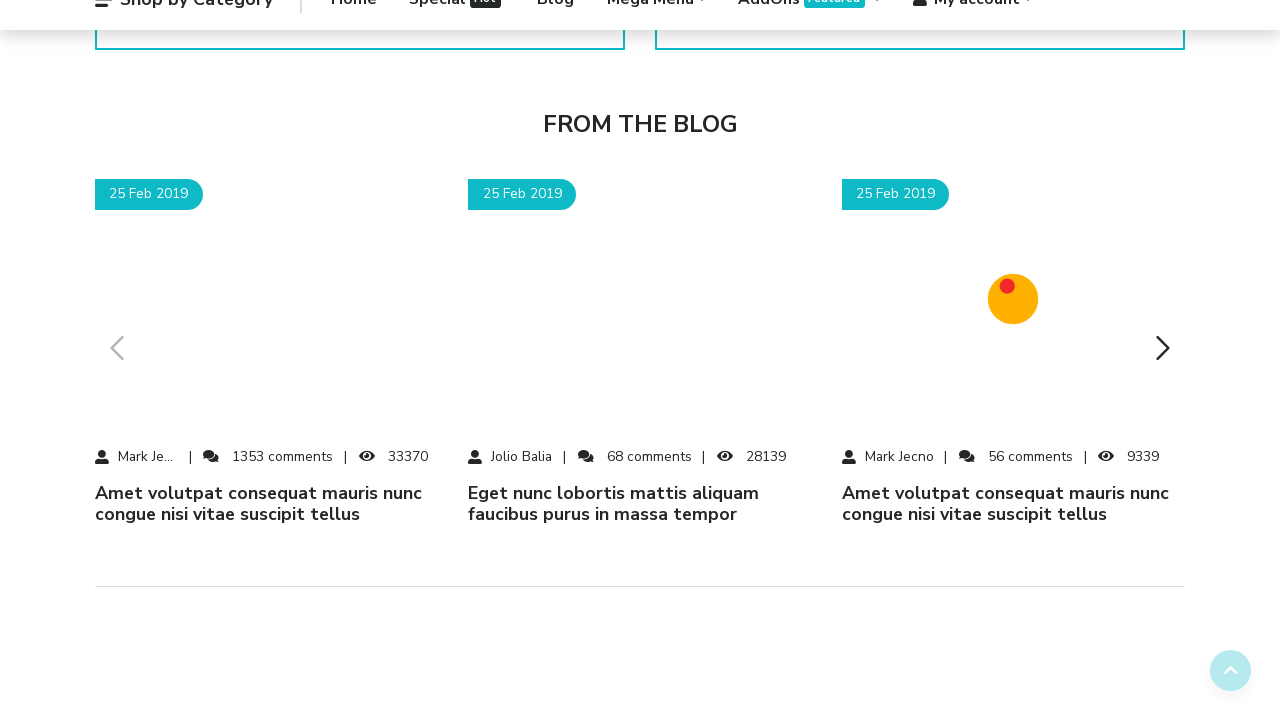

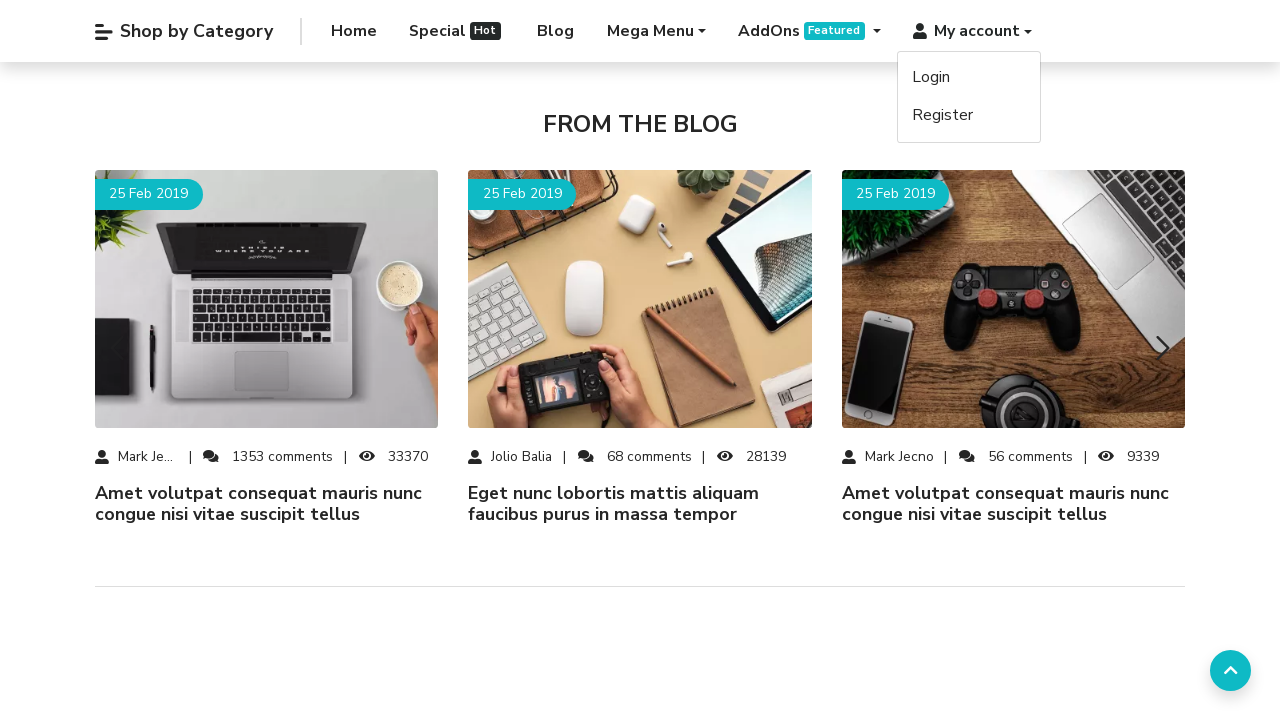